Visits the Playwright intro documentation page and waits for it to load completely

Starting URL: https://playwright.dev/docs/intro

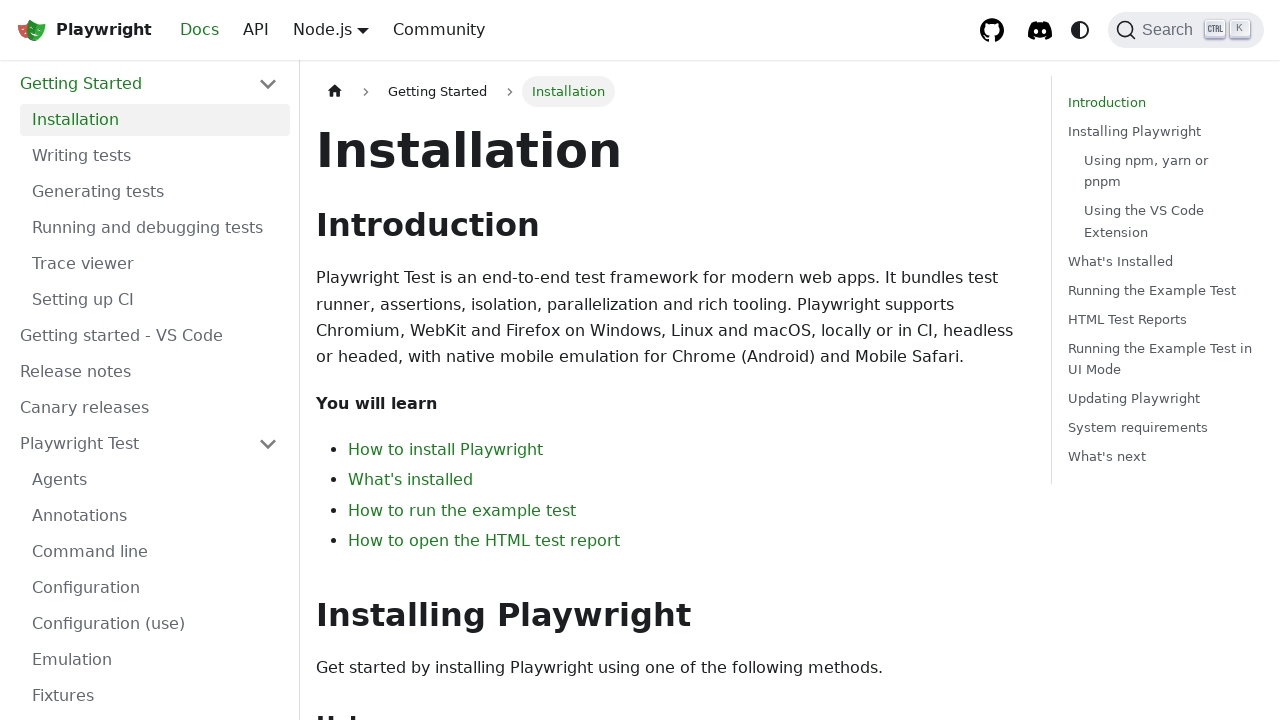

Navigated to Playwright intro documentation page
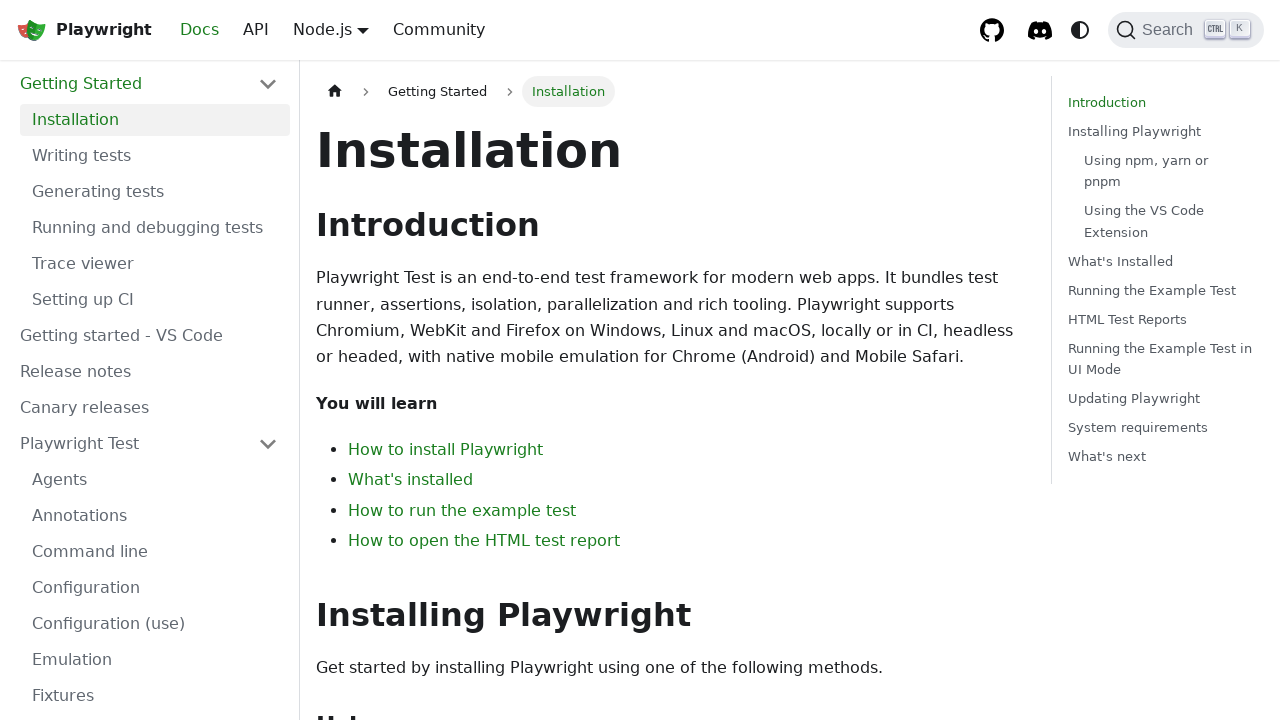

Waited for page to load completely (networkidle state)
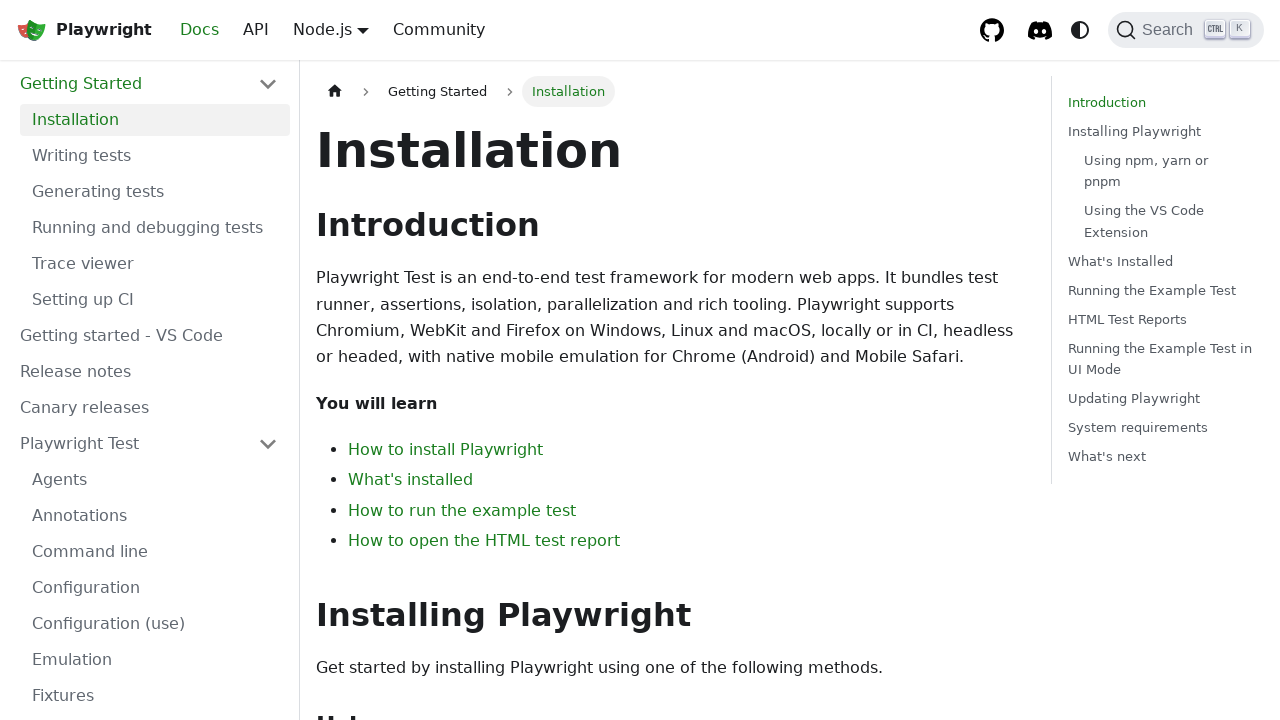

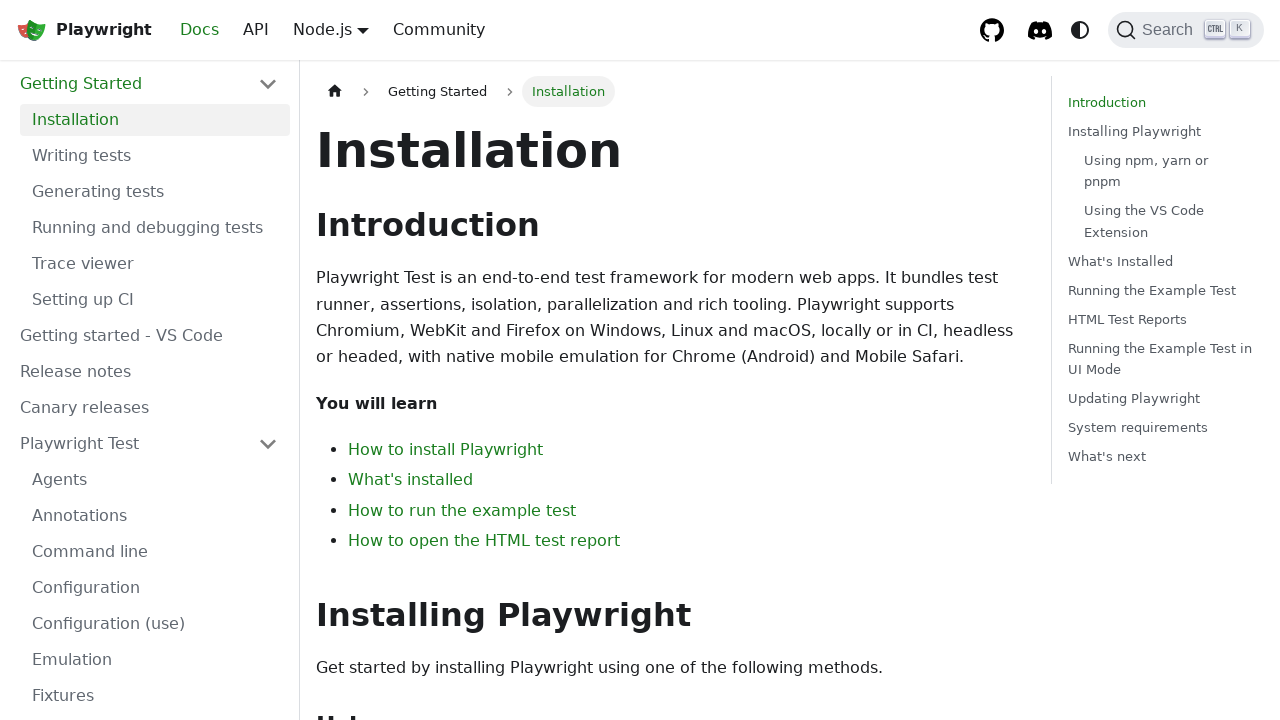